Tests form filling within an iframe on a demo page, including text inputs for name, username, password fields and selecting an option from a dropdown for educational qualification.

Starting URL: https://nlilaramani.github.io/frame.html

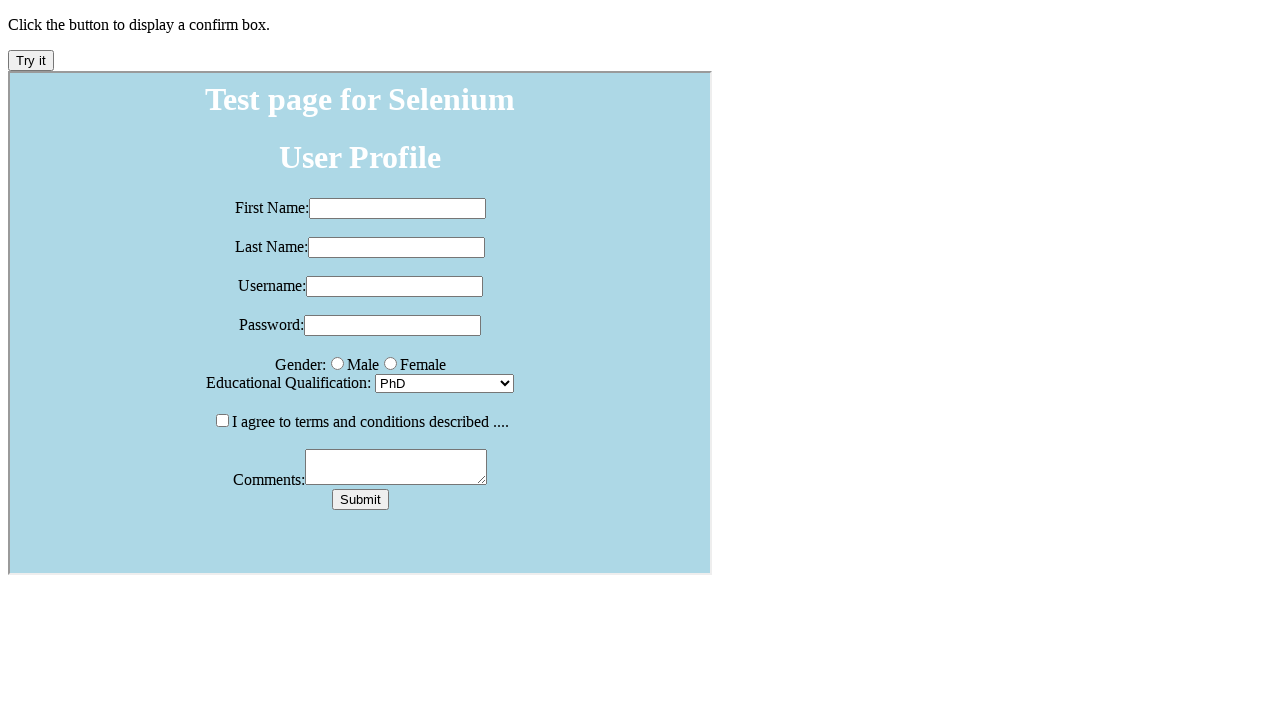

Located the first iframe on the page
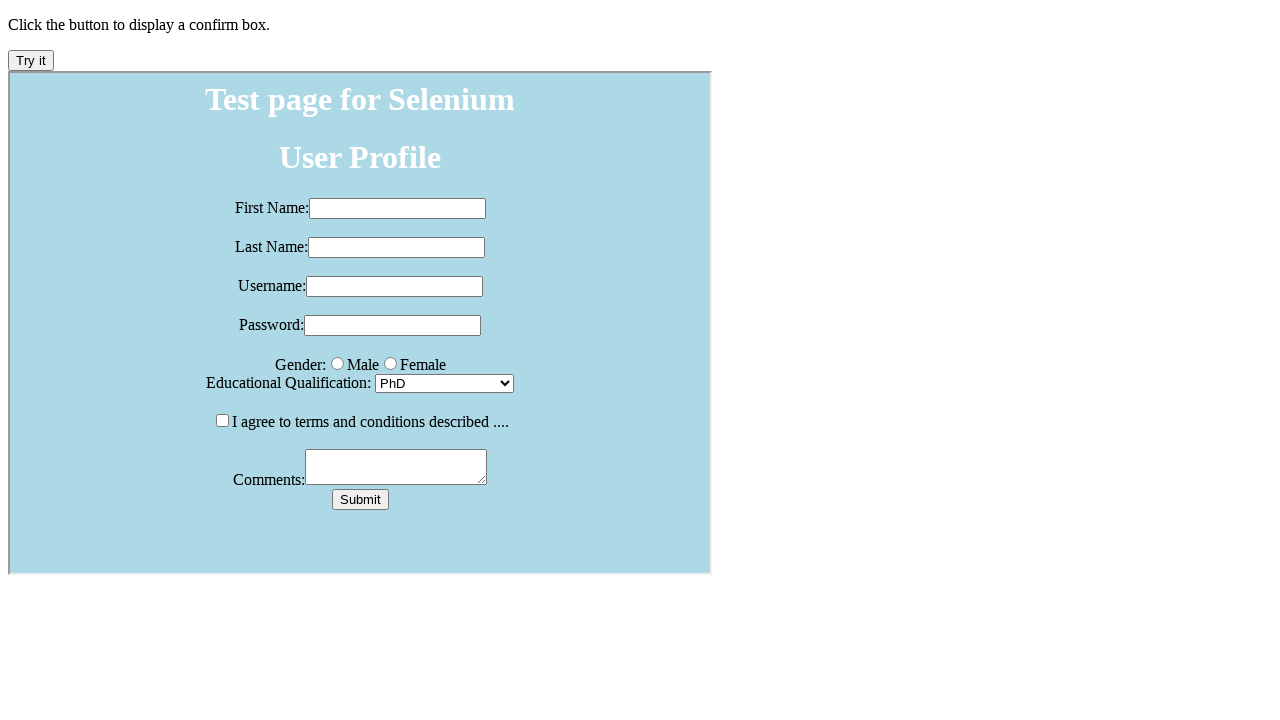

Clicked on the first name input field at (397, 208) on iframe >> nth=0 >> internal:control=enter-frame >> #fname
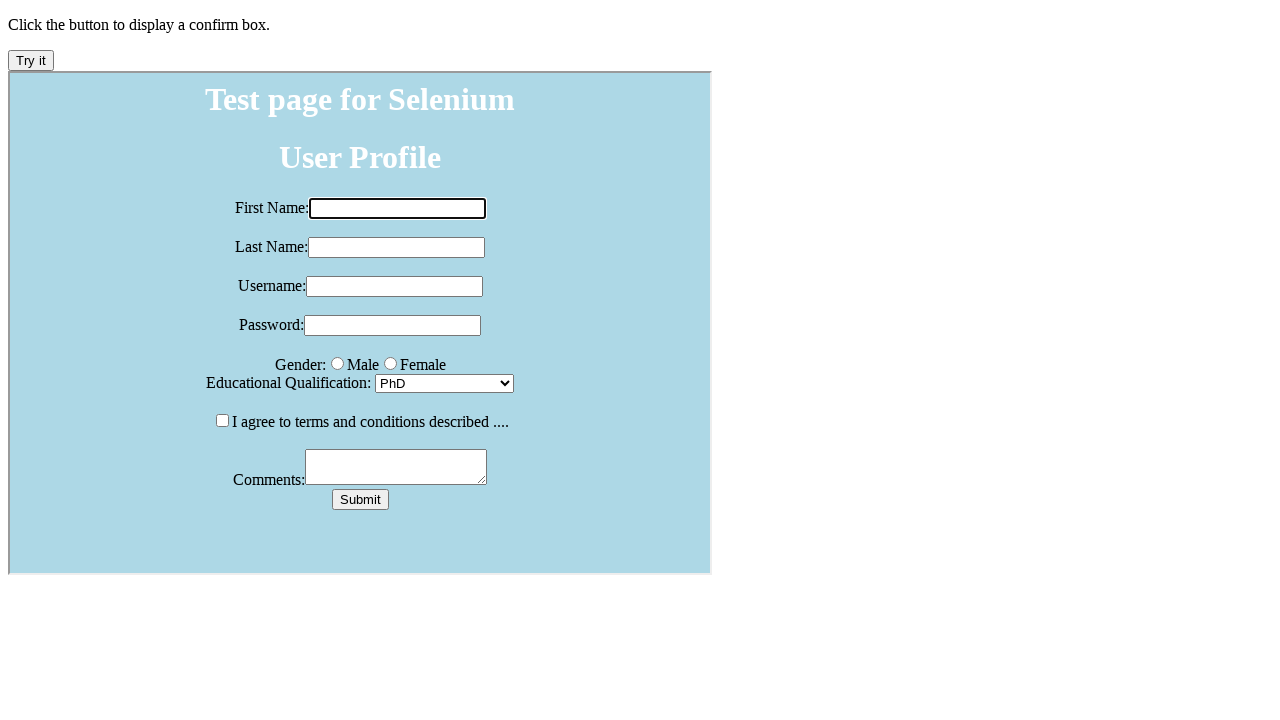

Filled first name field with 'Dhara' on iframe >> nth=0 >> internal:control=enter-frame >> #fname
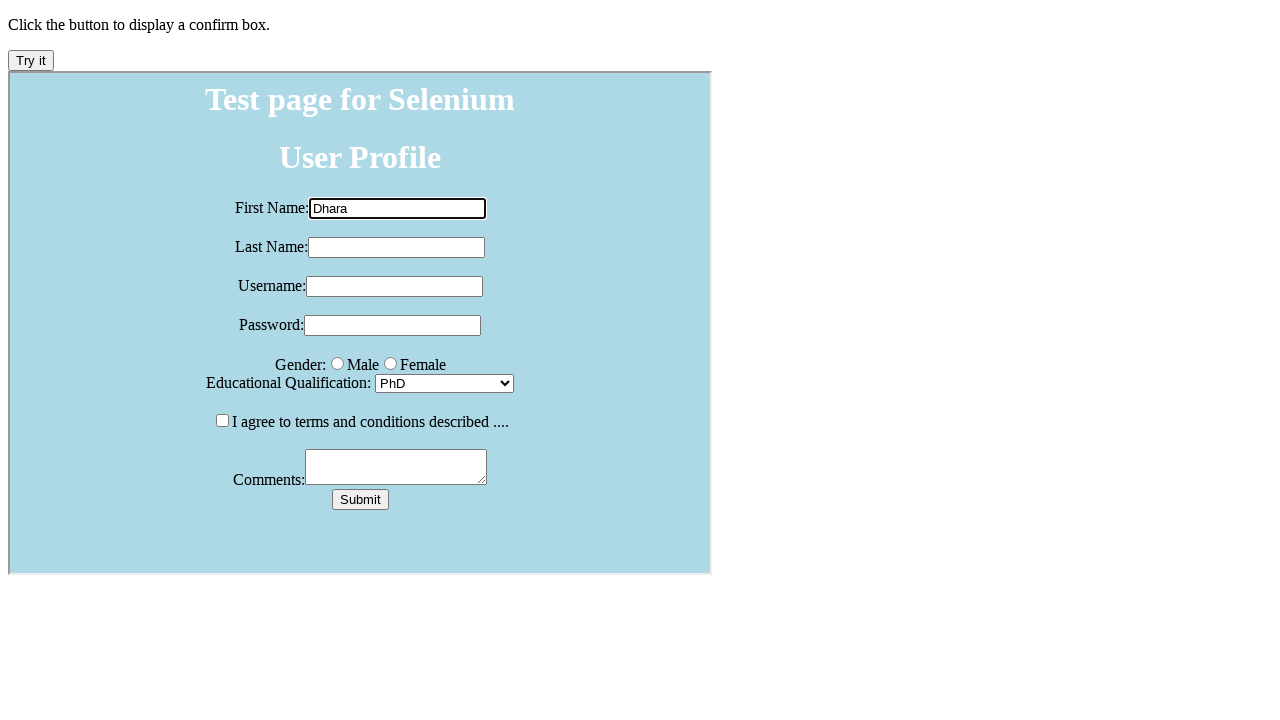

Clicked on the last name input field at (396, 247) on iframe >> nth=0 >> internal:control=enter-frame >> input[name='lname']
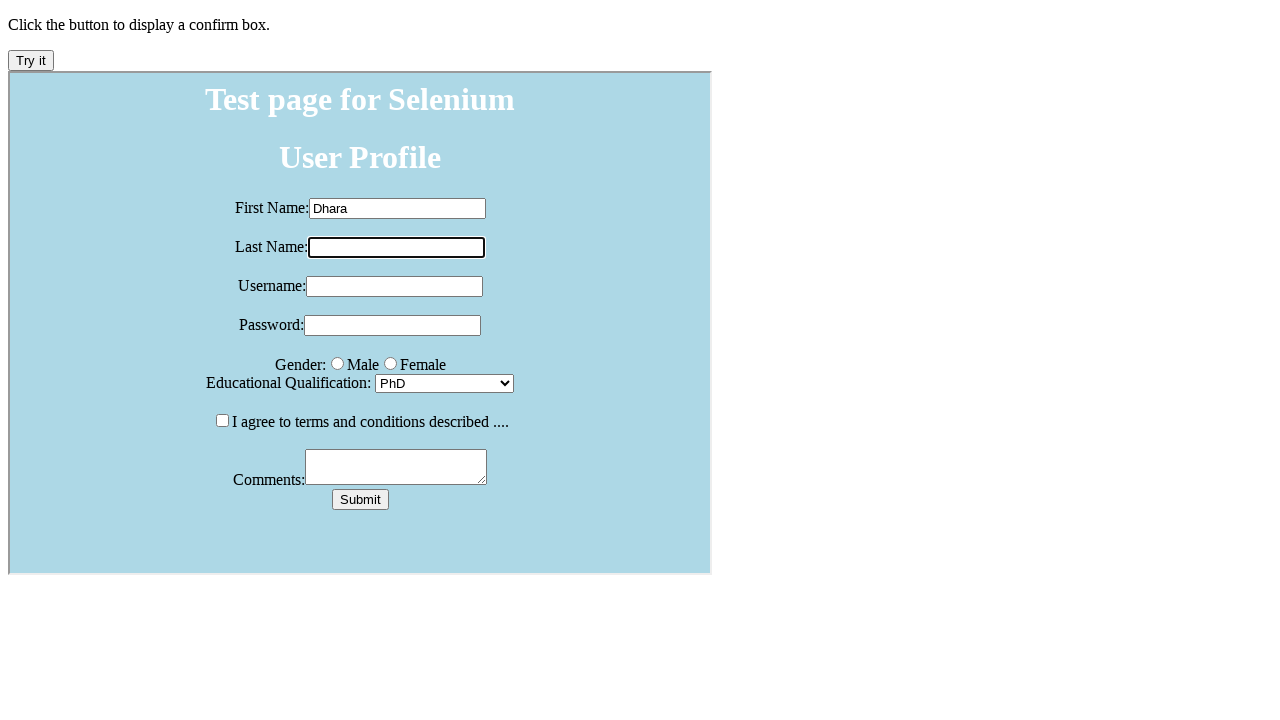

Filled last name field with 'Shah' on iframe >> nth=0 >> internal:control=enter-frame >> input[name='lname']
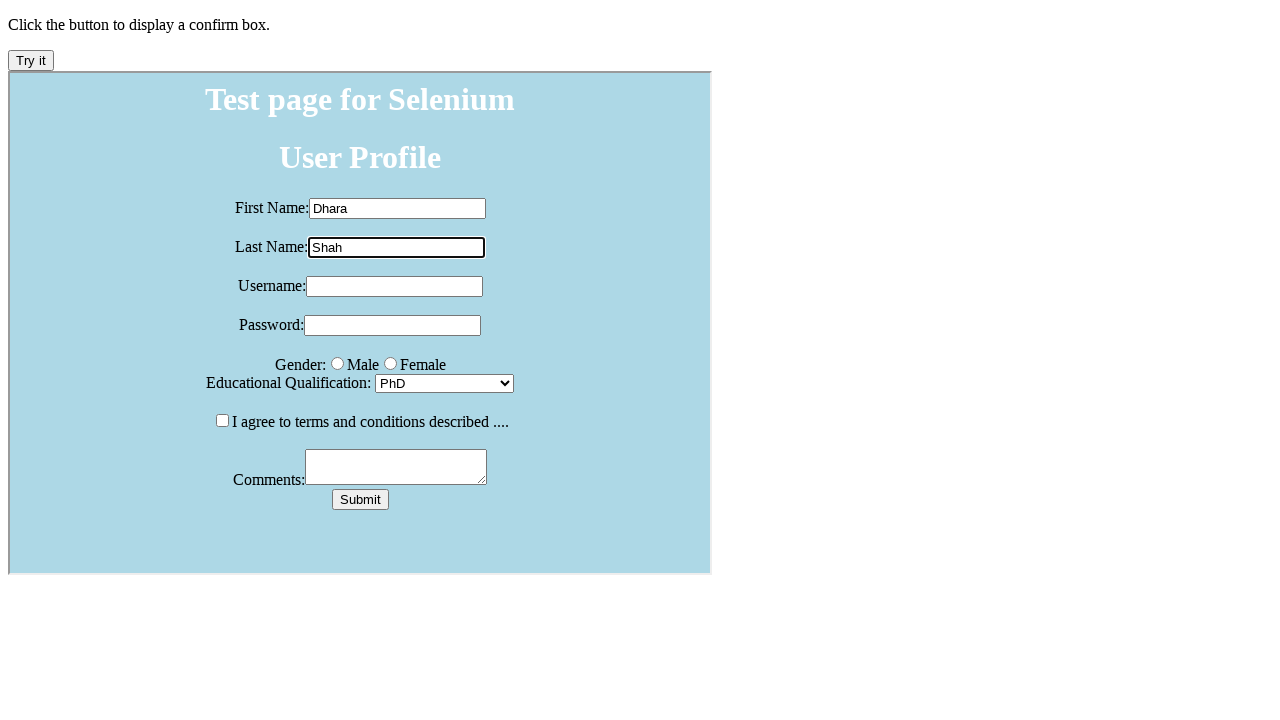

Clicked on the username input field at (394, 286) on iframe >> nth=0 >> internal:control=enter-frame >> #username
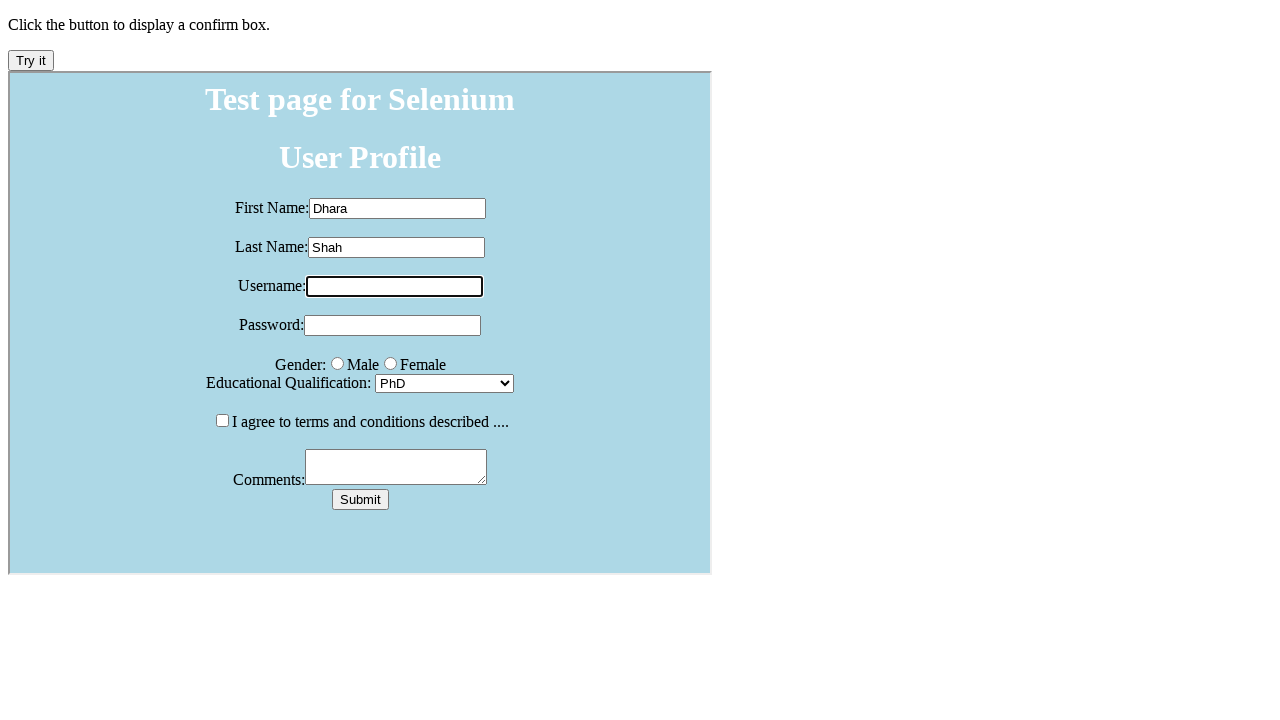

Filled username field with 'shah.dhara' on iframe >> nth=0 >> internal:control=enter-frame >> #username
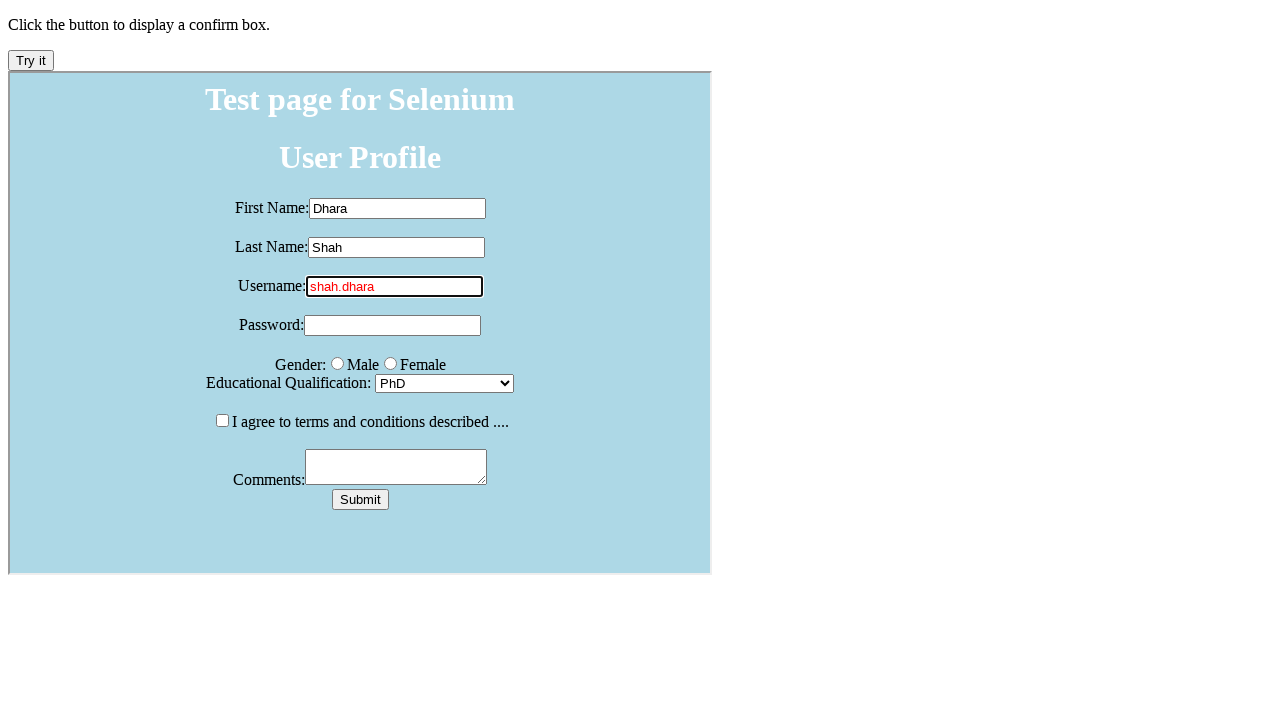

Clicked on the password input field at (392, 325) on iframe >> nth=0 >> internal:control=enter-frame >> input[name='password']
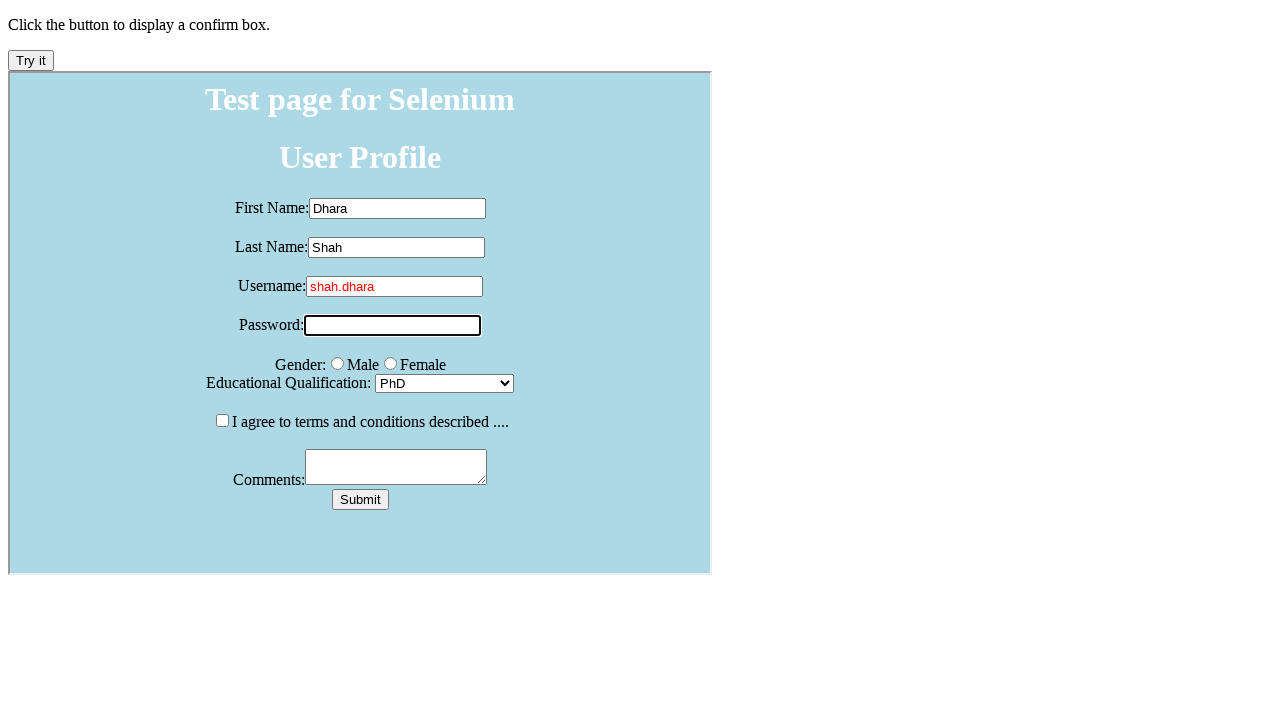

Filled password field with 'Shah200!' on iframe >> nth=0 >> internal:control=enter-frame >> input[name='password']
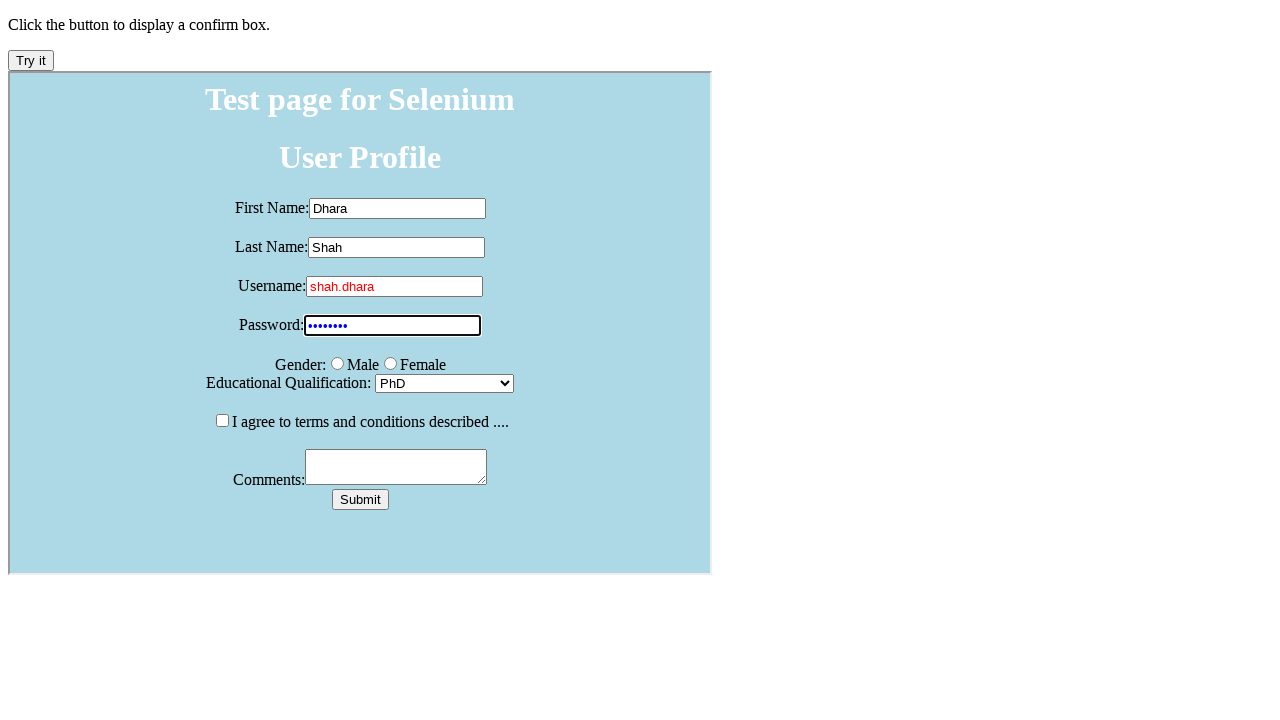

Selected 'Masters' from educational qualification dropdown on iframe >> nth=0 >> internal:control=enter-frame >> select
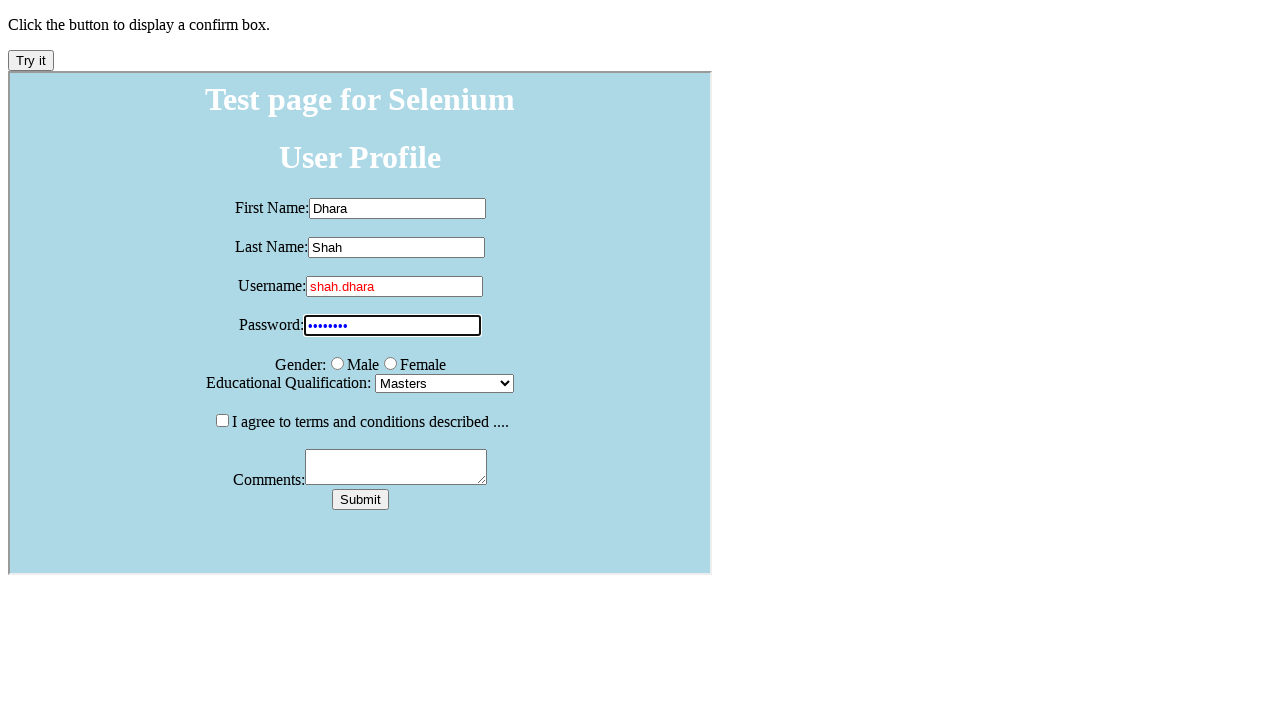

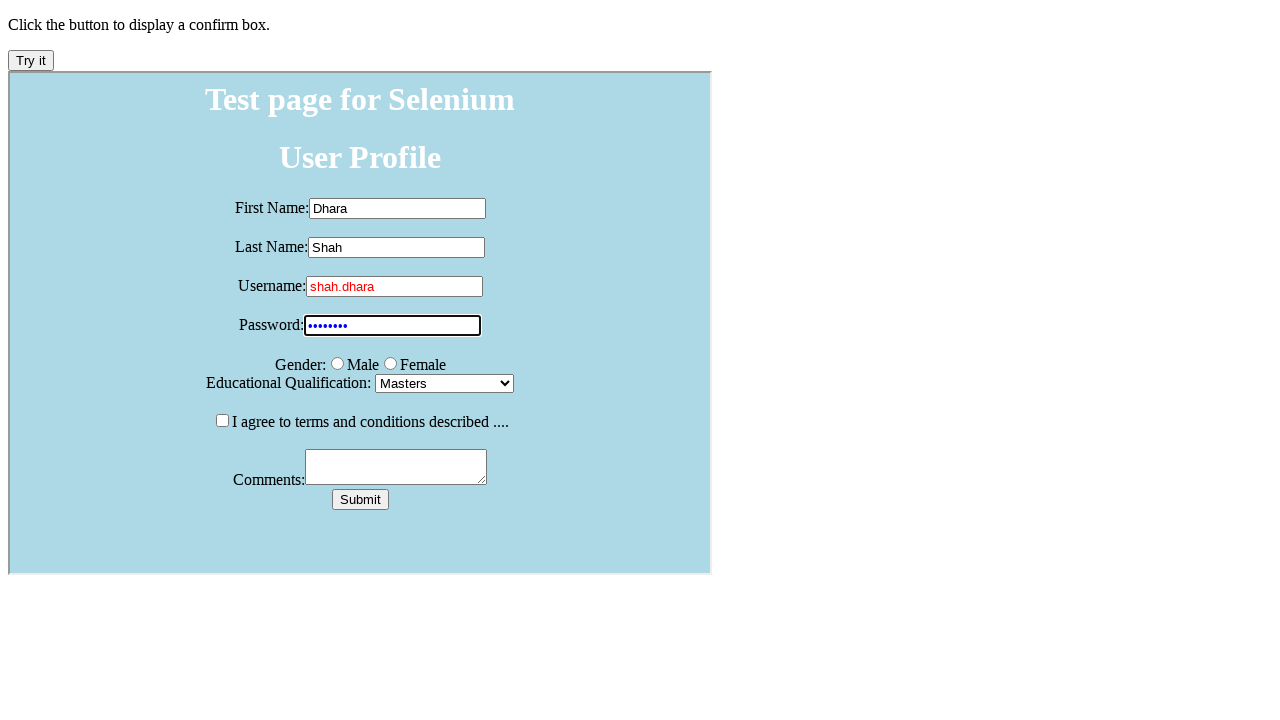